Tests radio button functionality on an HTML forms tutorial page by locating a group of radio buttons and interacting with them to verify they are clickable.

Starting URL: http://echoecho.com/htmlforms10.htm

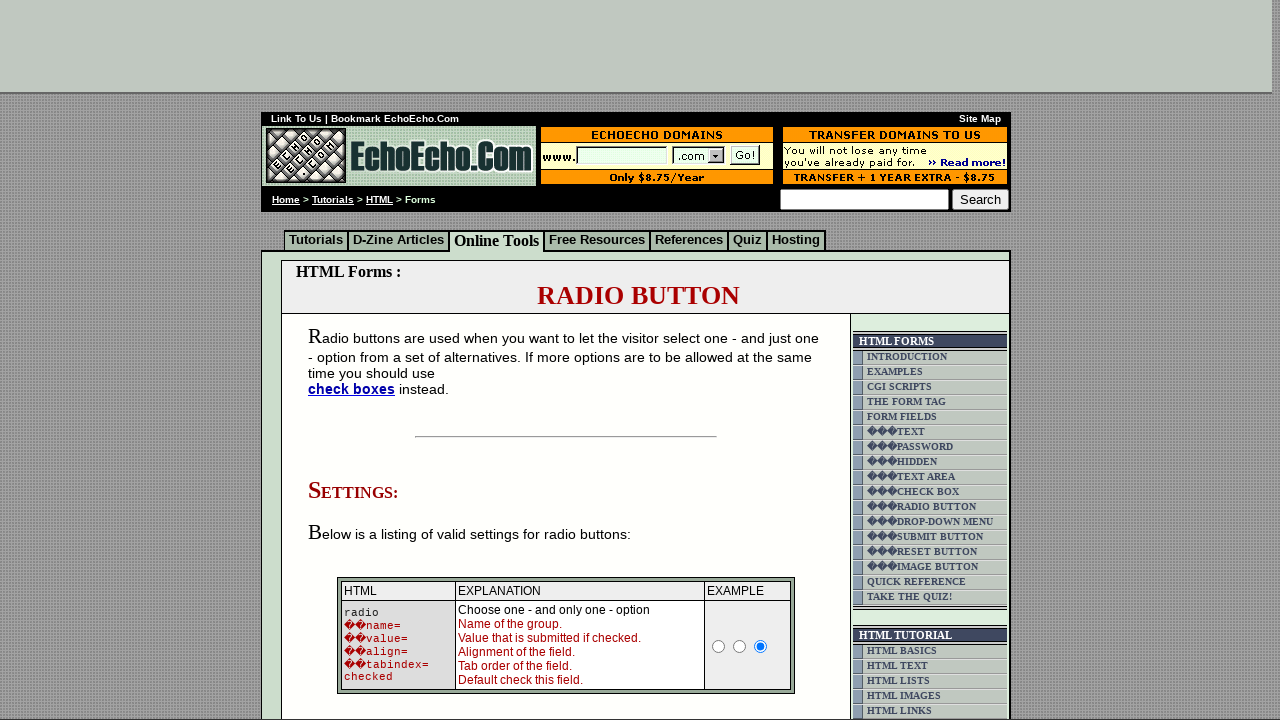

Page loaded and DOM content ready
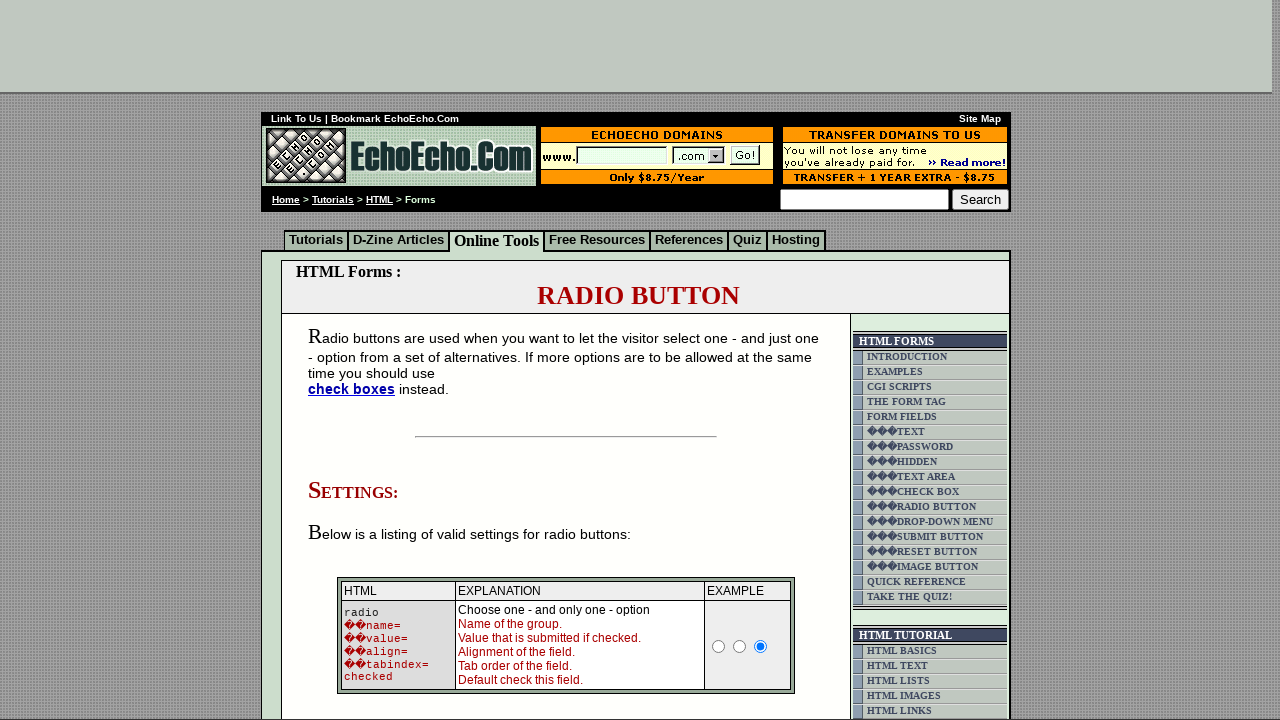

Located radio button group with name 'group1'
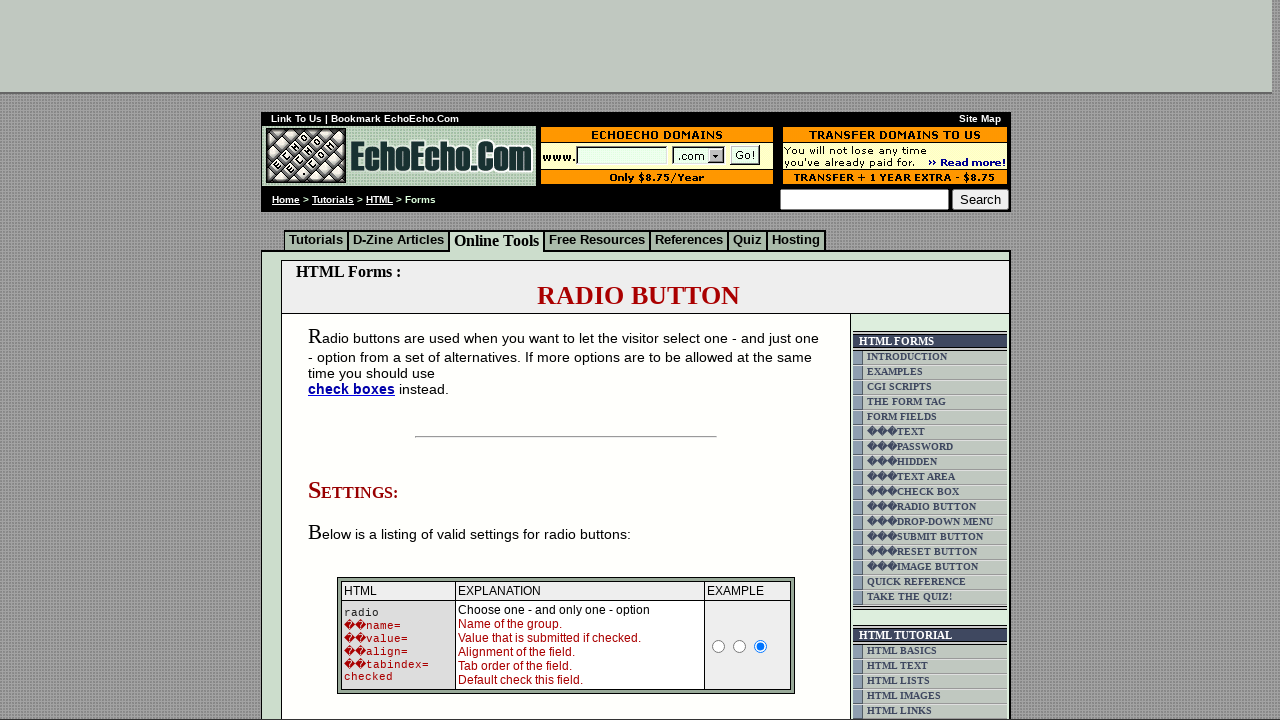

First radio button became visible
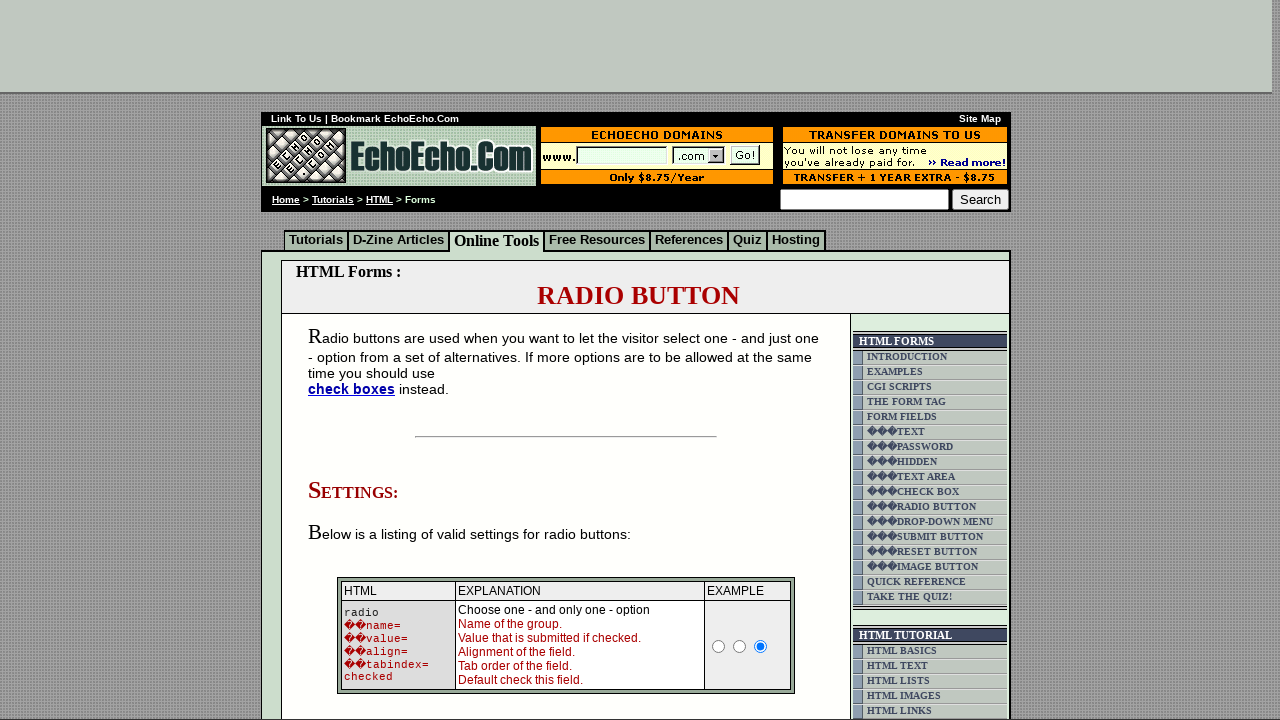

Clicked radio button 1 of 3 at (356, 360) on input[name='group1'] >> nth=0
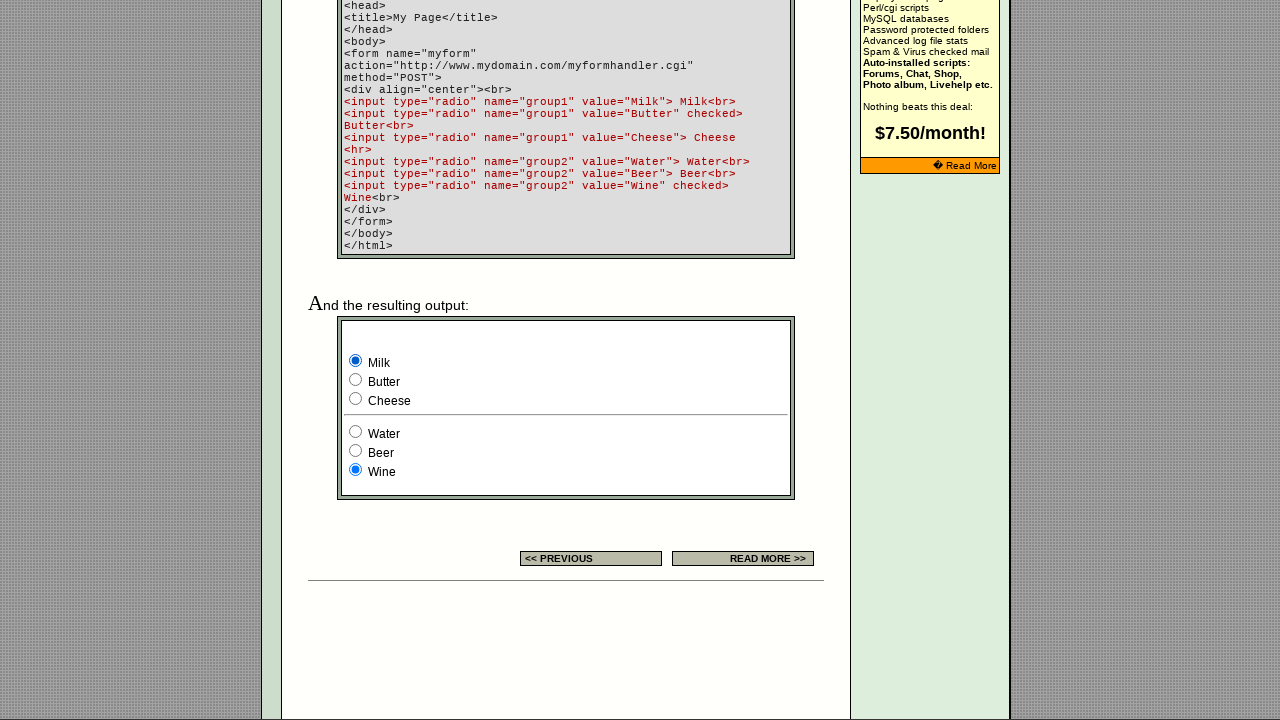

Clicked radio button 2 of 3 at (356, 380) on input[name='group1'] >> nth=1
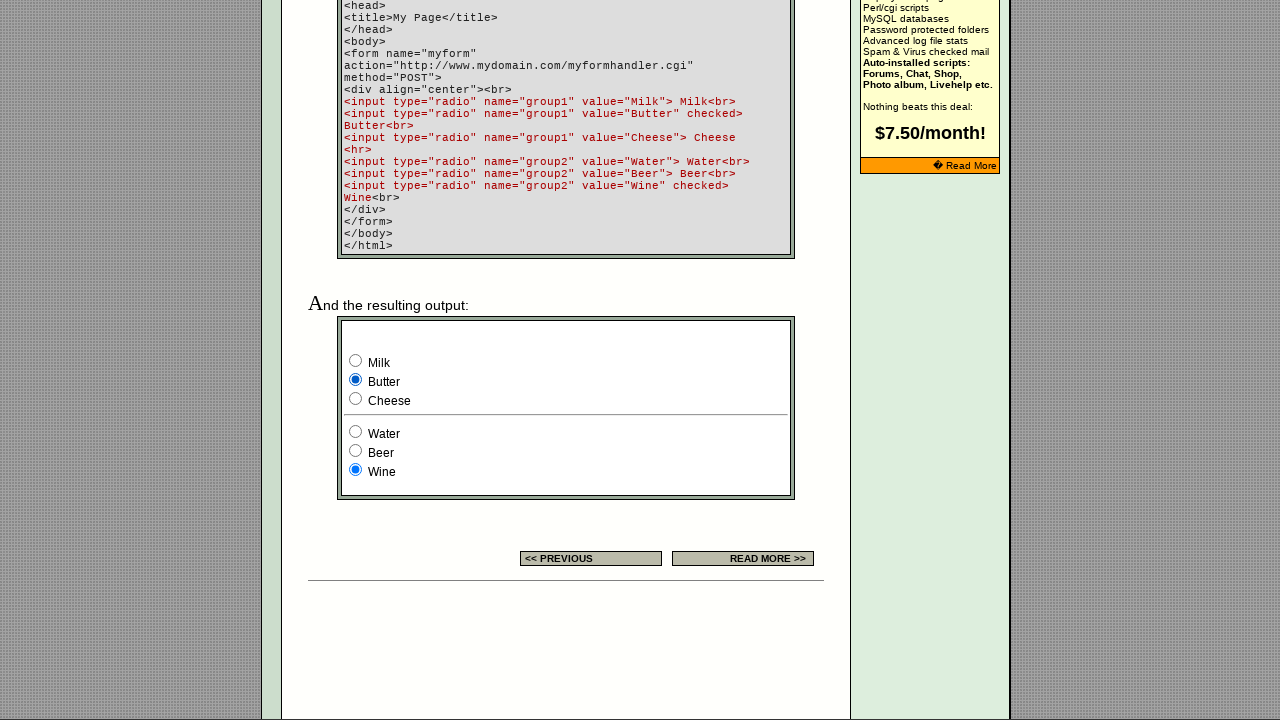

Clicked radio button 3 of 3 at (356, 398) on input[name='group1'] >> nth=2
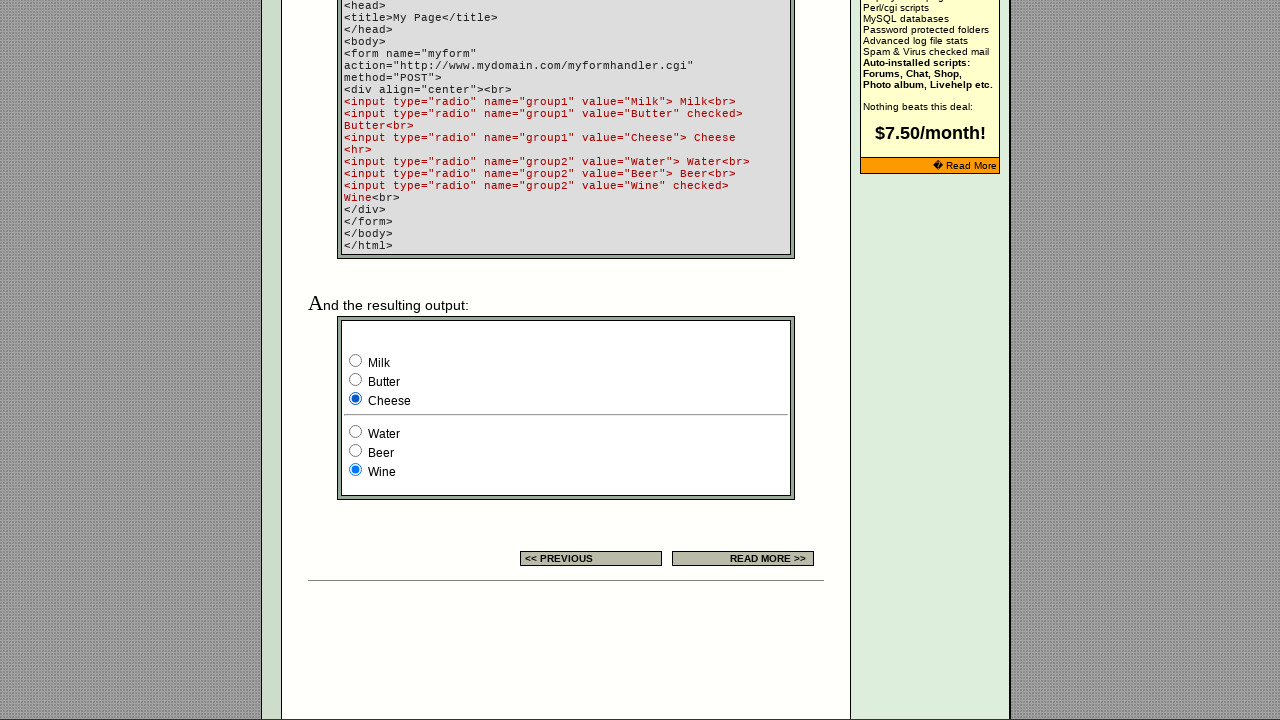

Verified that a radio button in the group is checked
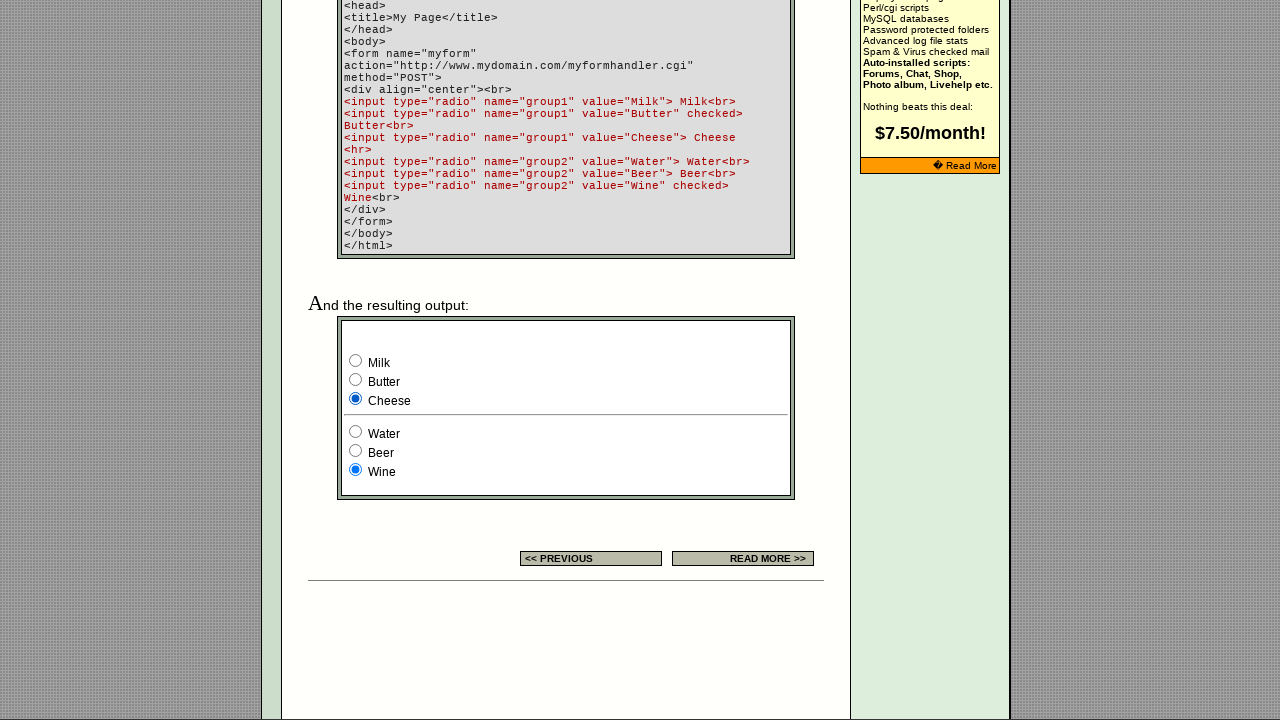

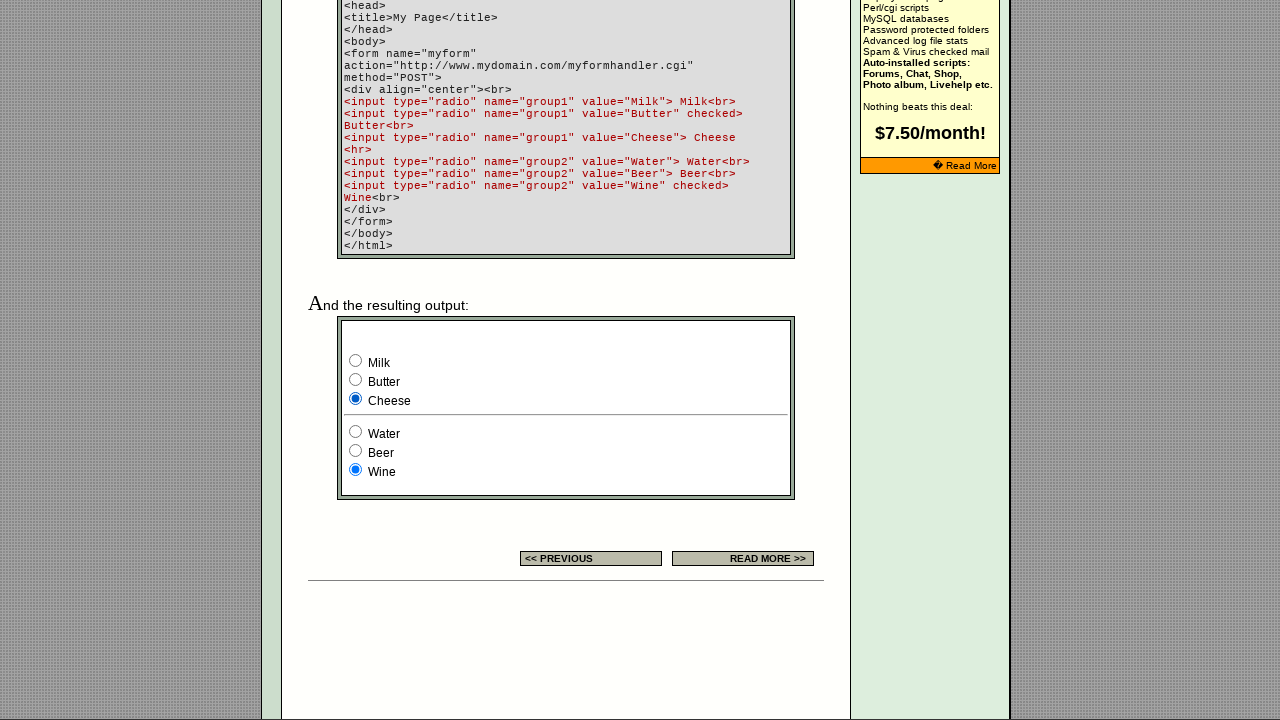